Tests handling of JavaScript alert popups by typing a name and clicking the alert button to trigger an alert

Starting URL: https://rahulshettyacademy.com/AutomationPractice/

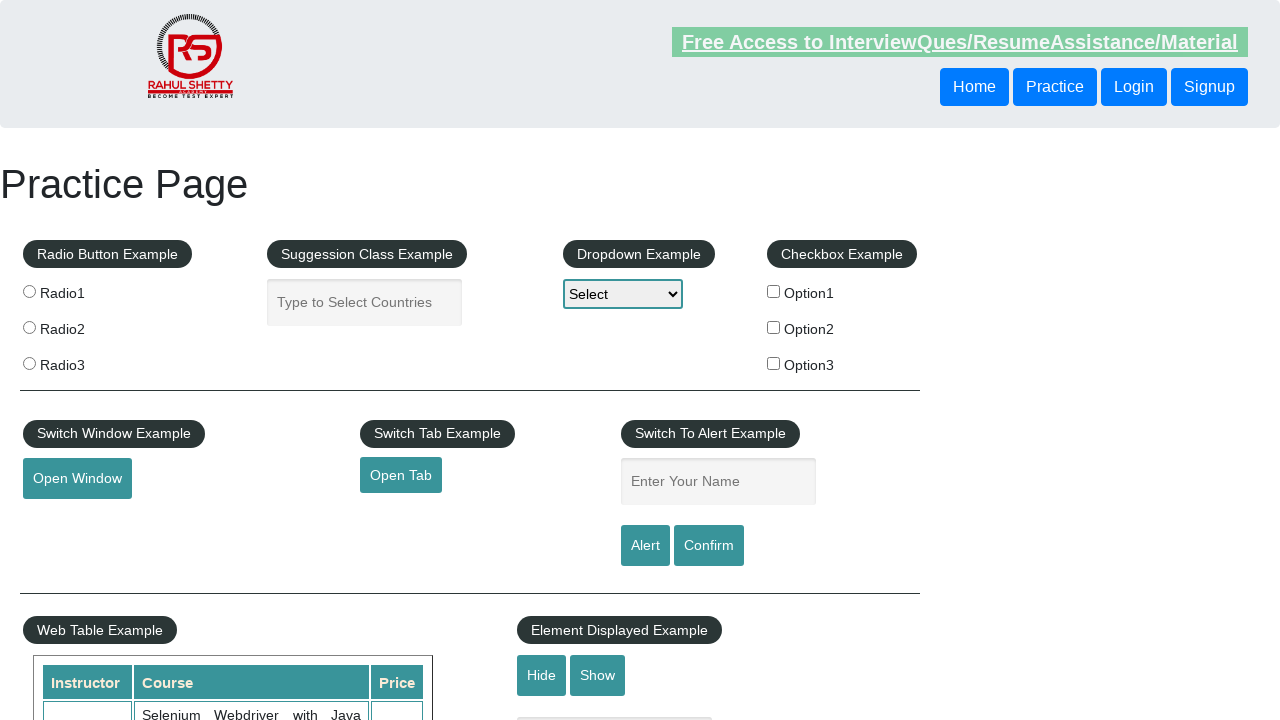

Filled name field with 'Rakesh' on #name
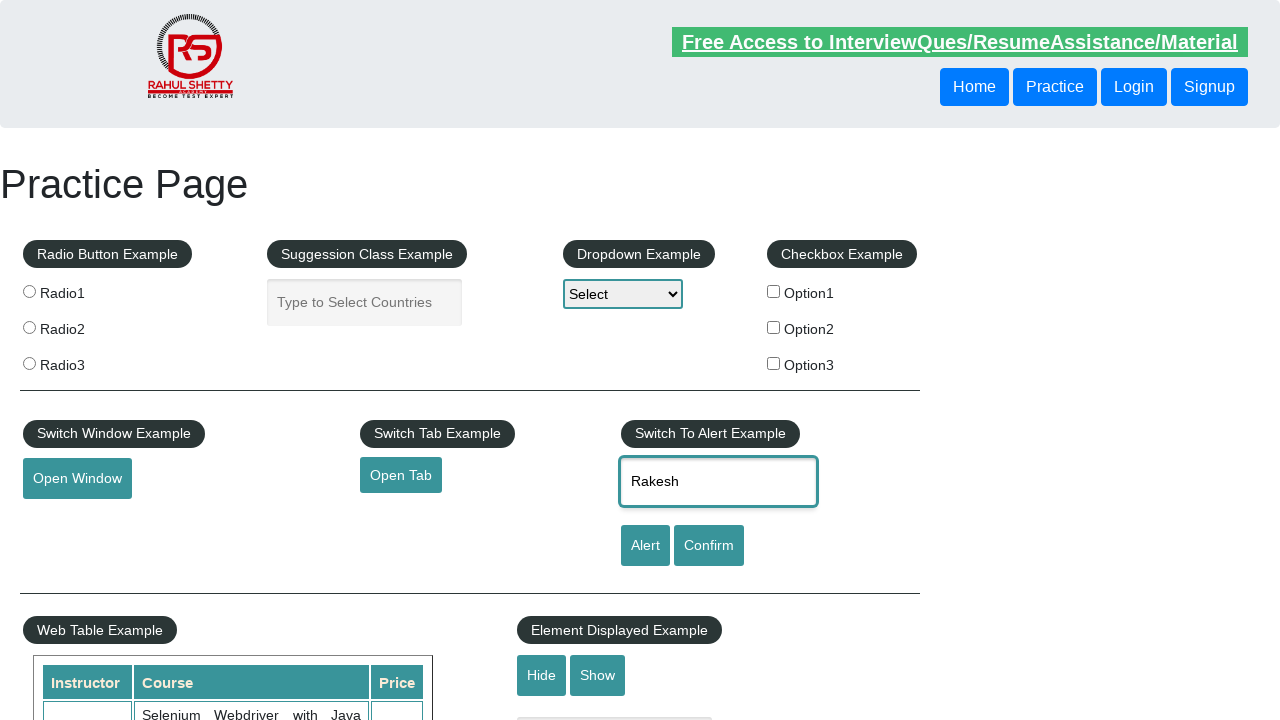

Set up dialog handler to accept alerts
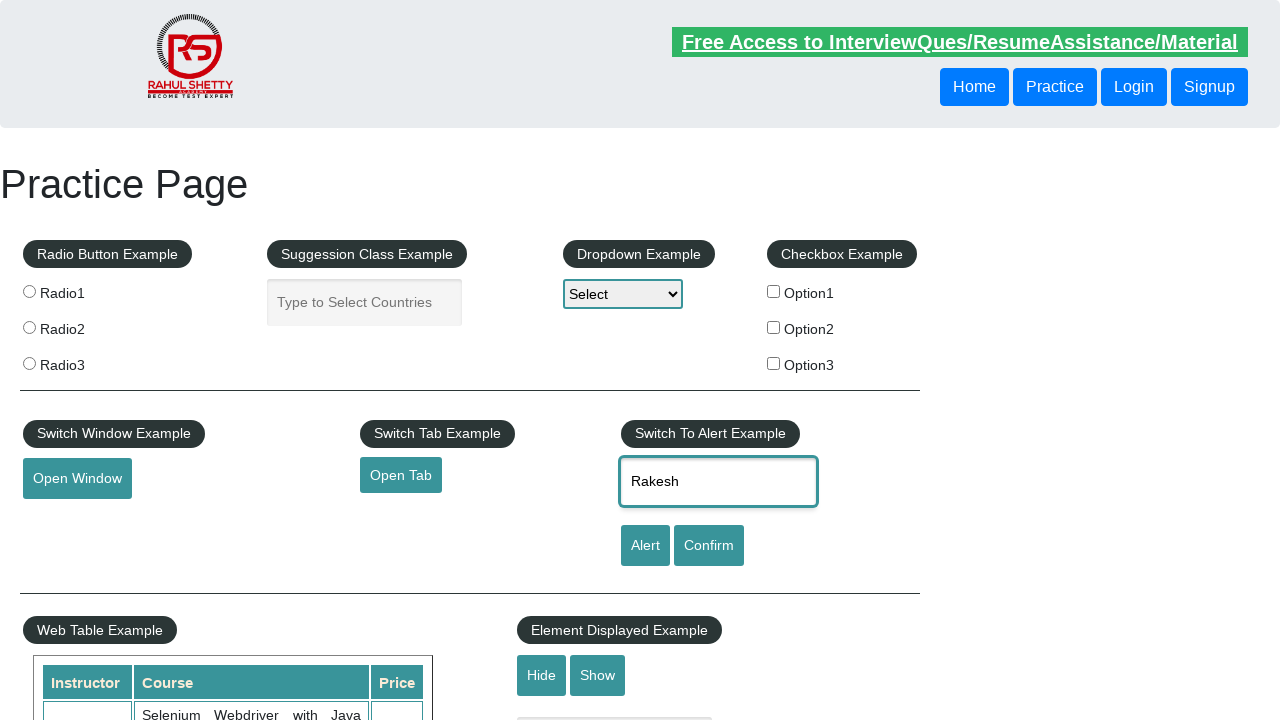

Clicked alert button to trigger JavaScript alert at (645, 546) on #alertbtn
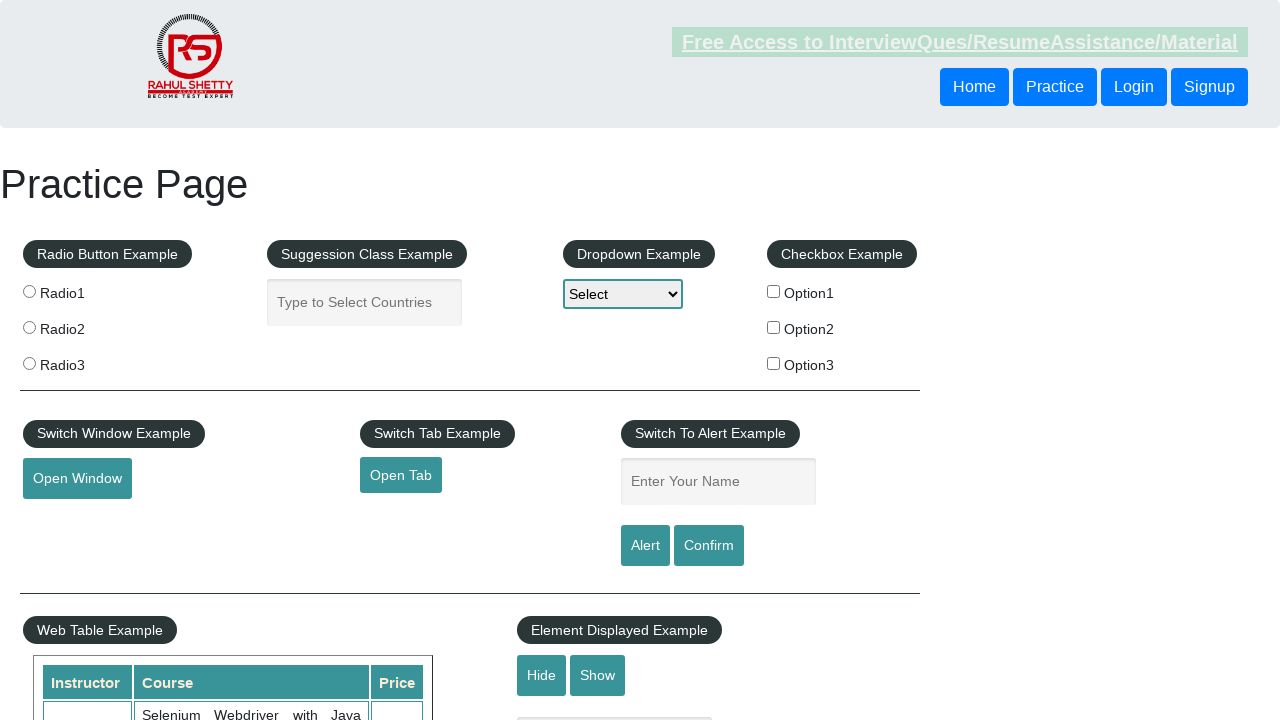

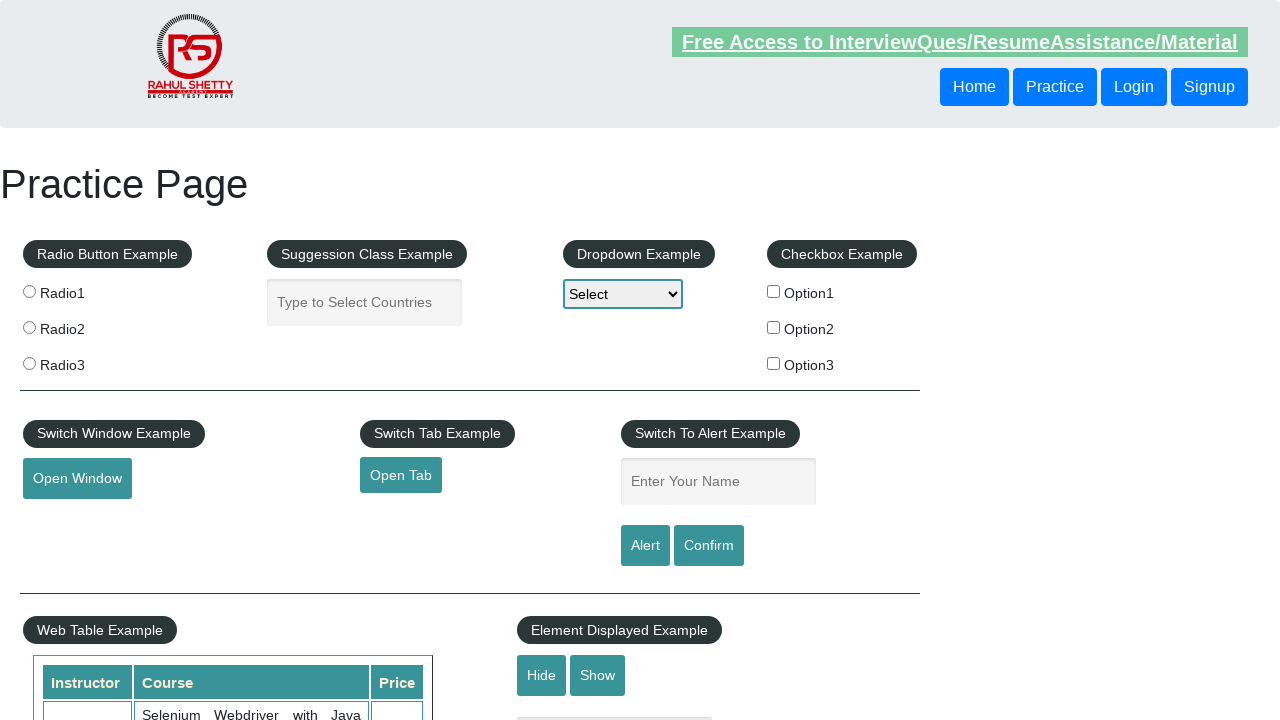